Navigates to Douban movie top 250 page and clicks a search/input button using JavaScript execution

Starting URL: https://movie.douban.com/top250

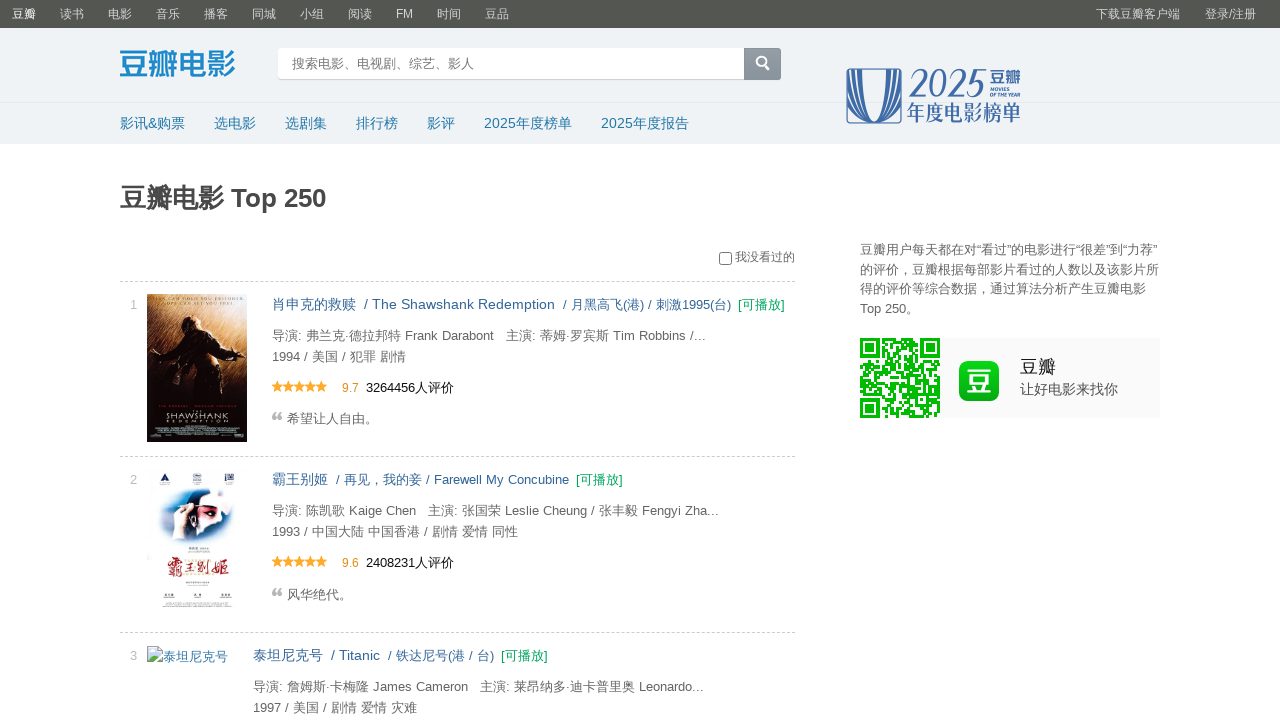

Navigated to Douban movie top 250 page
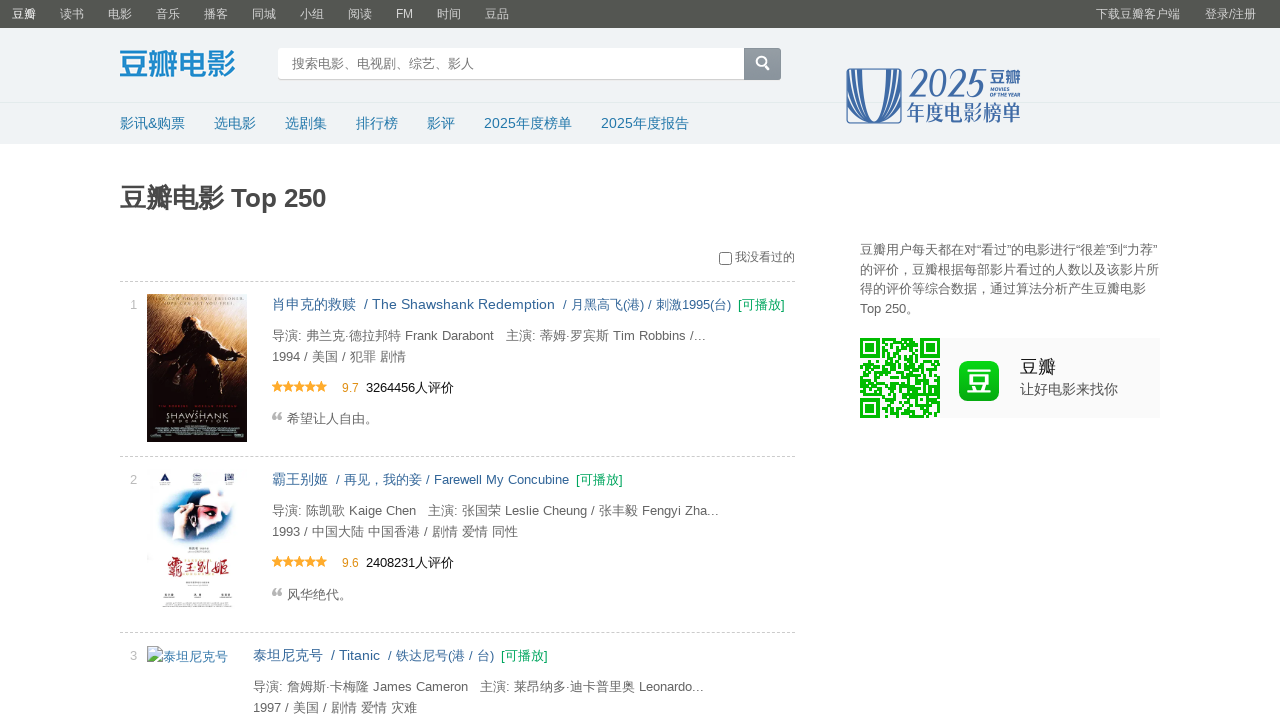

Input button element is present on the page
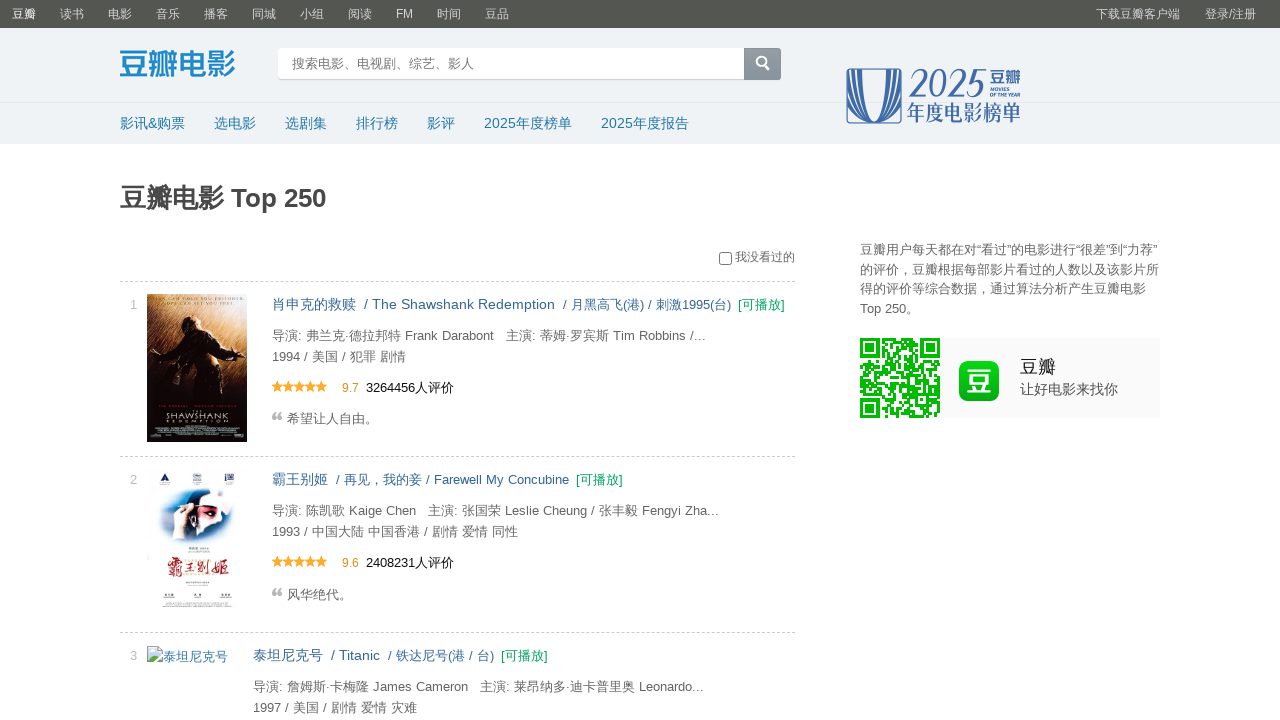

Clicked the search/input button at (762, 66) on div.inp-btn input
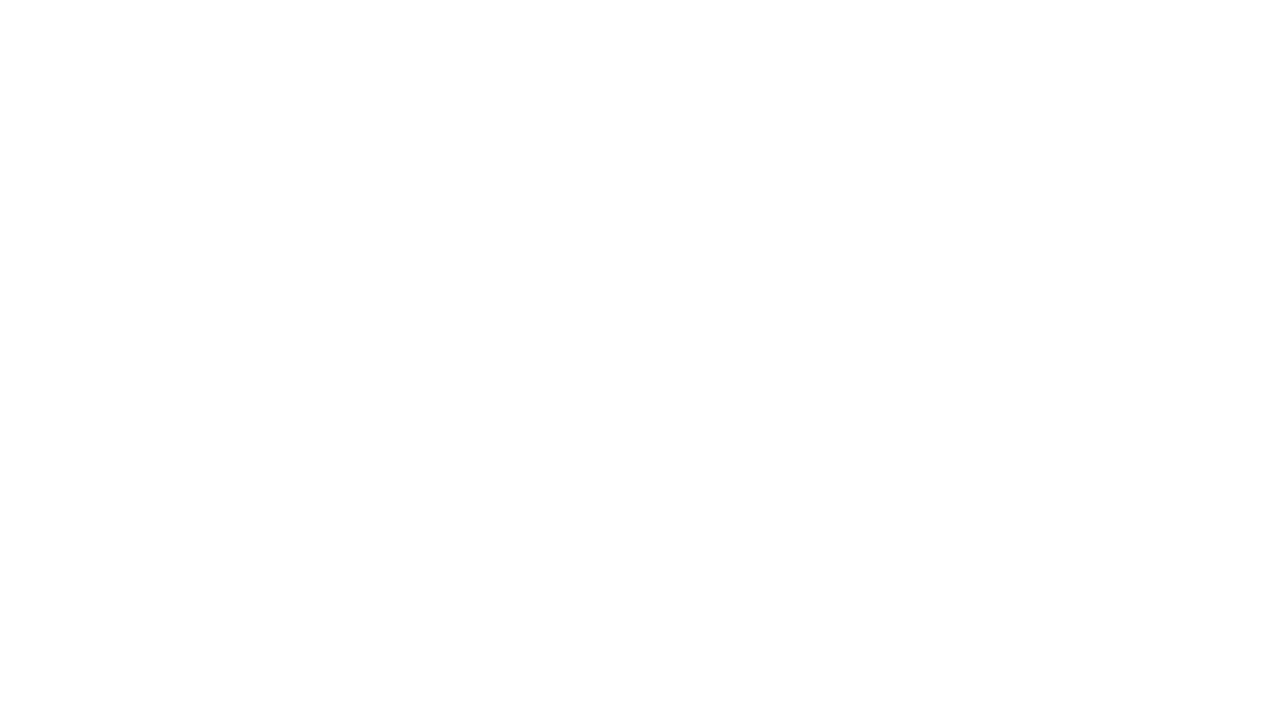

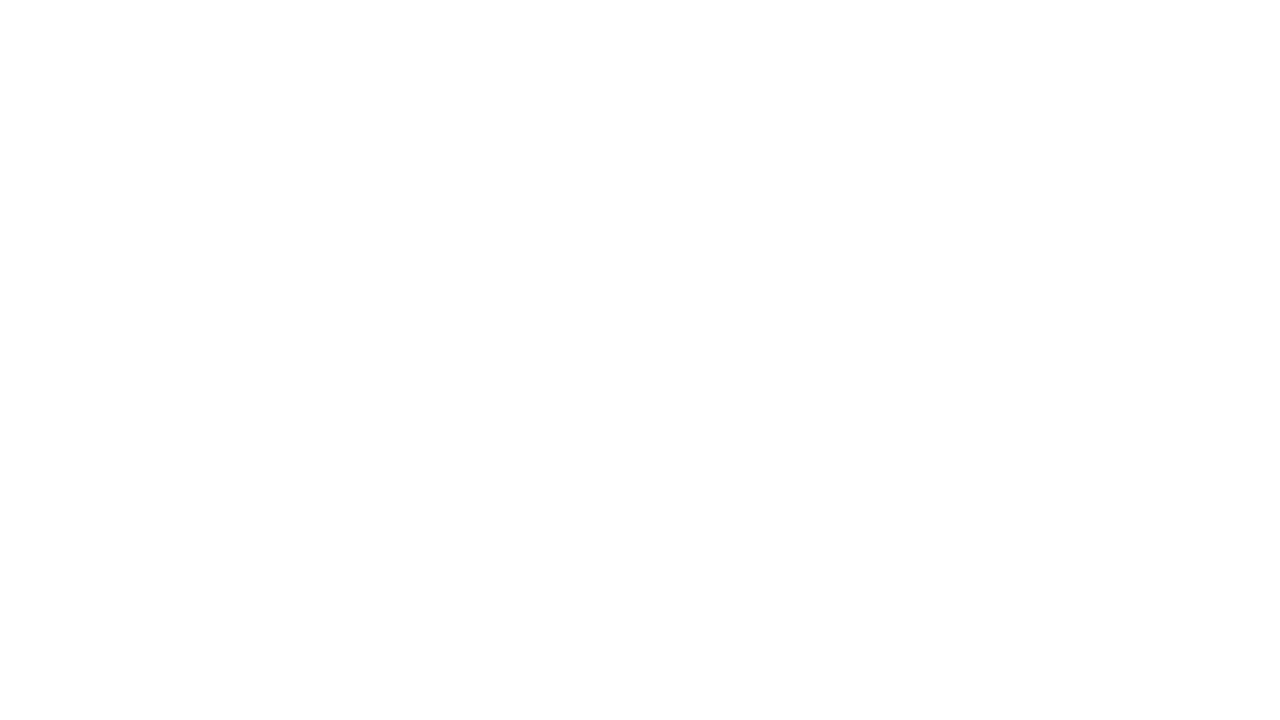